Tests adding todo items to the list by filling the input field and pressing Enter, then verifying the items appear in the list.

Starting URL: https://demo.playwright.dev/todomvc

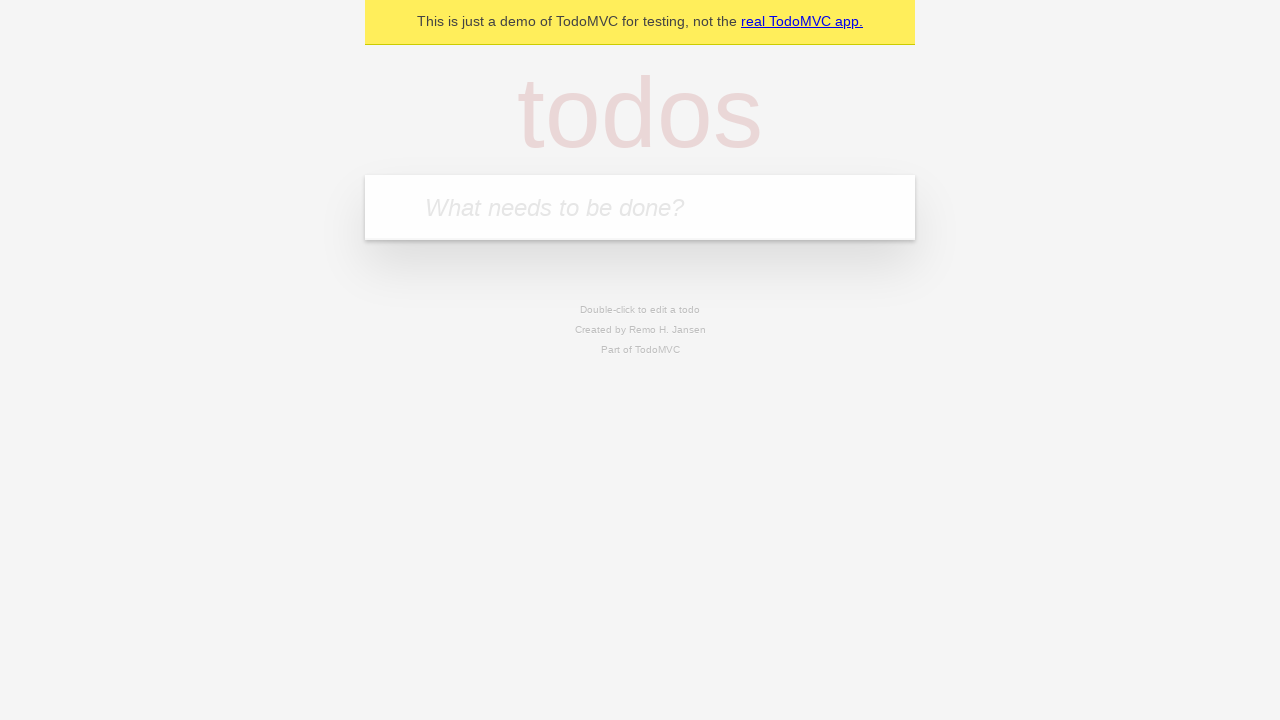

Filled input field with first todo 'buy some cheese' on internal:attr=[placeholder="What needs to be done?"i]
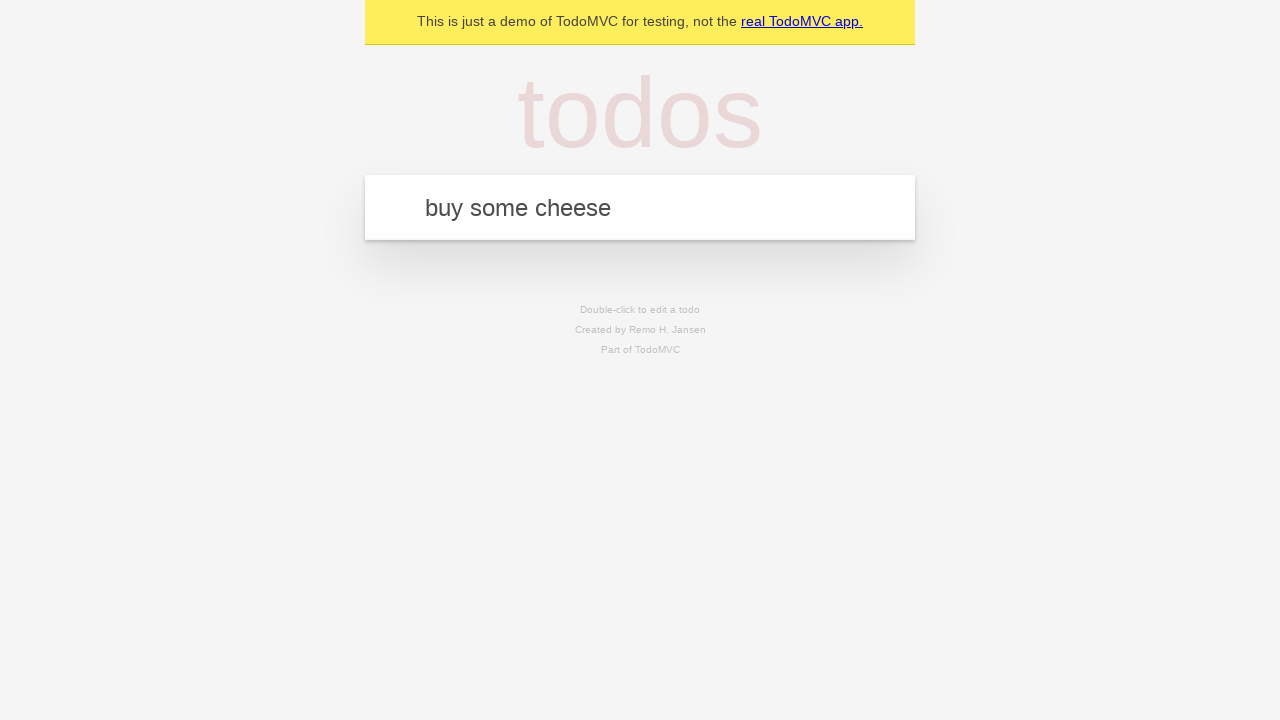

Pressed Enter to create first todo item on internal:attr=[placeholder="What needs to be done?"i]
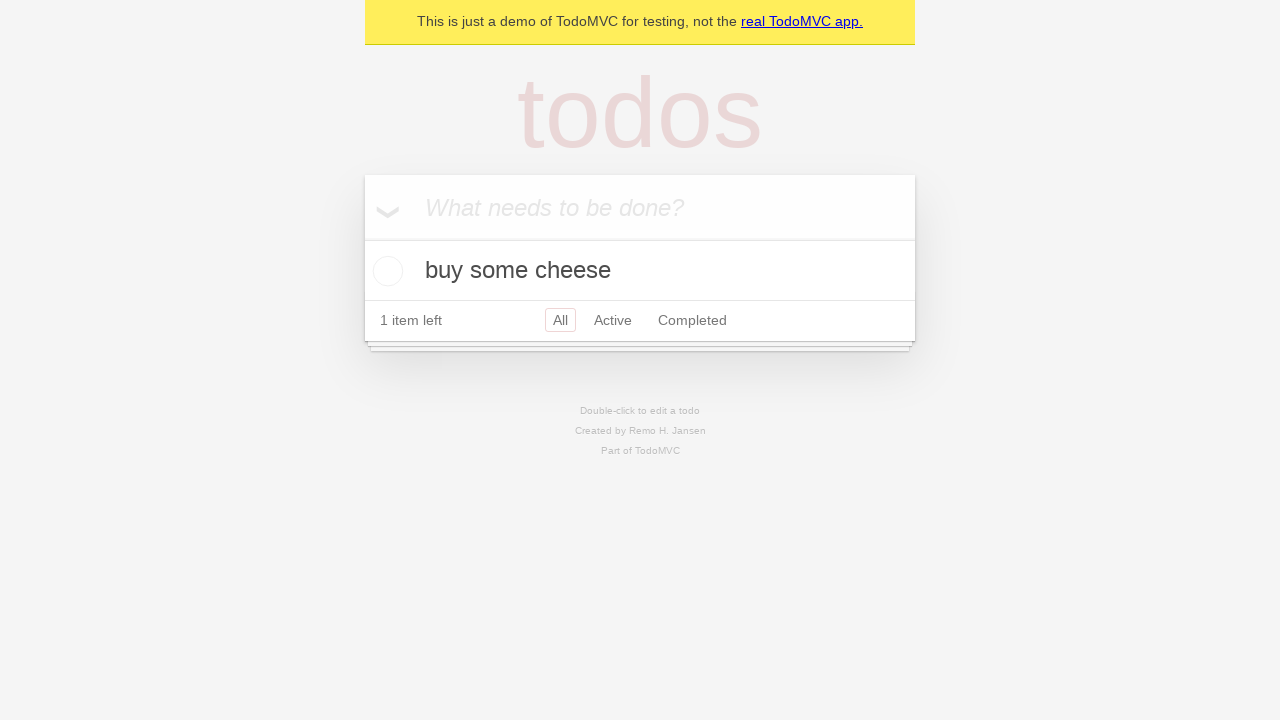

First todo item appeared in the list
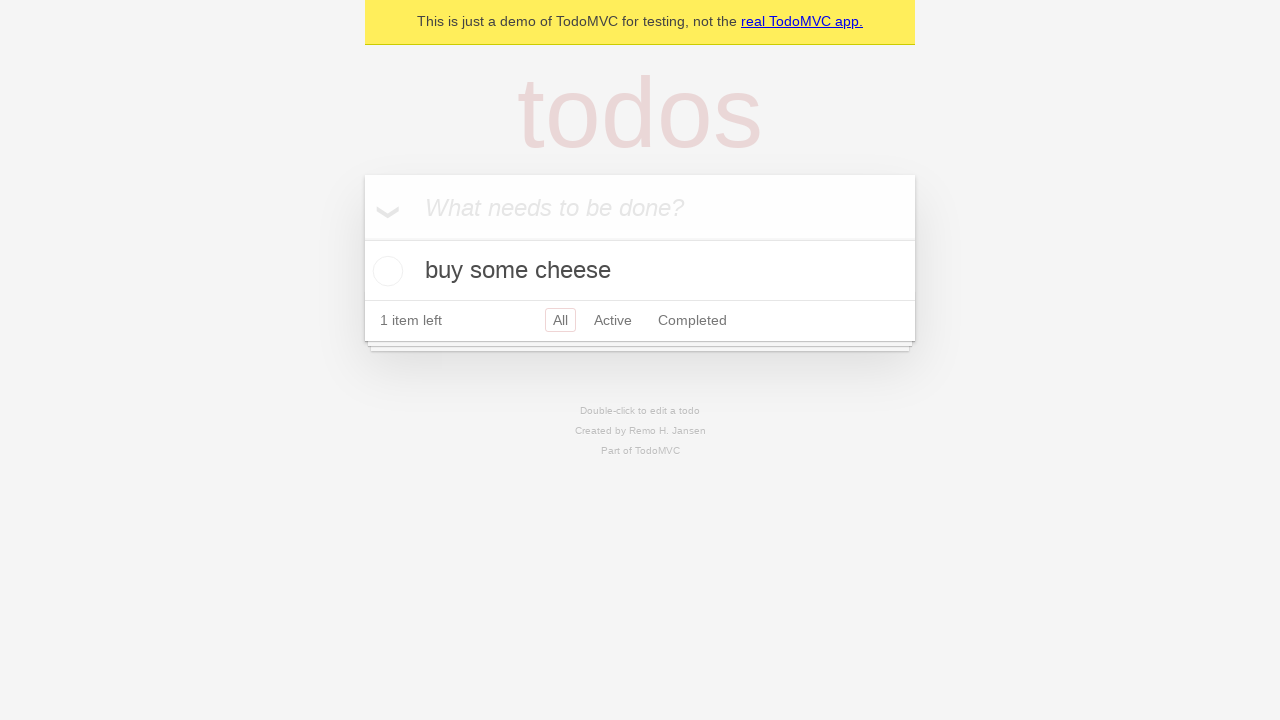

Filled input field with second todo 'feed the cat' on internal:attr=[placeholder="What needs to be done?"i]
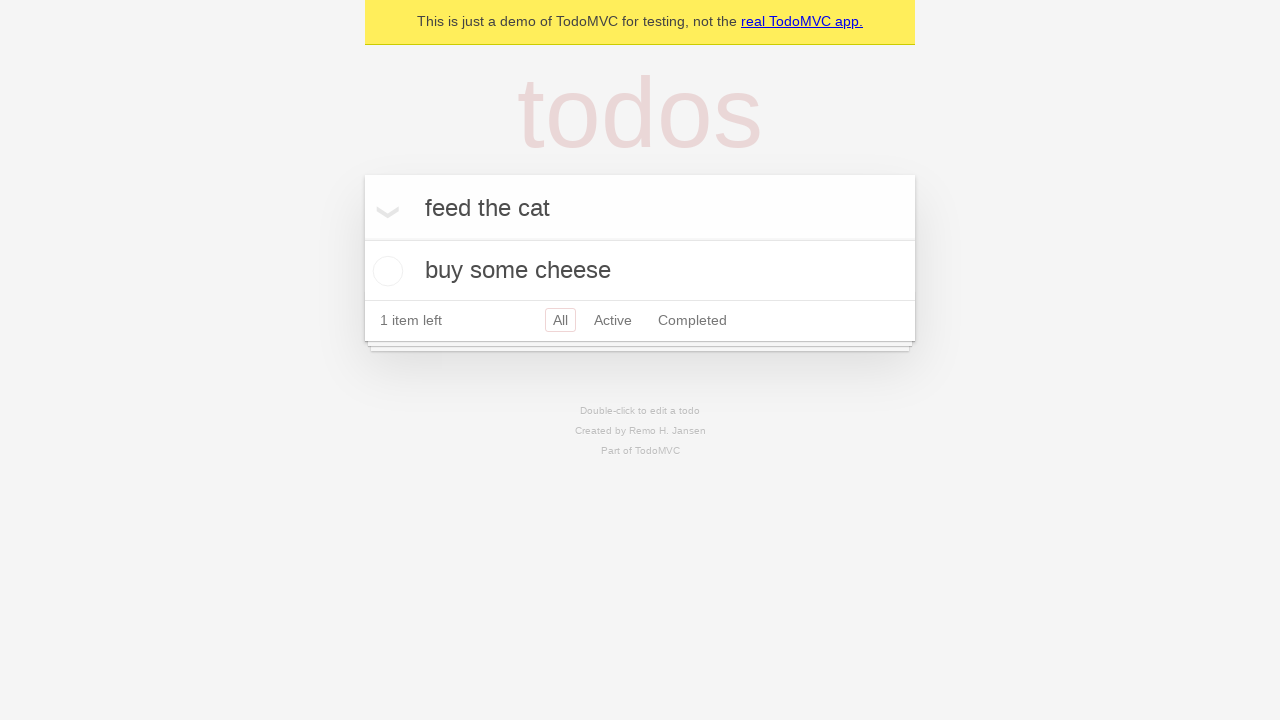

Pressed Enter to create second todo item on internal:attr=[placeholder="What needs to be done?"i]
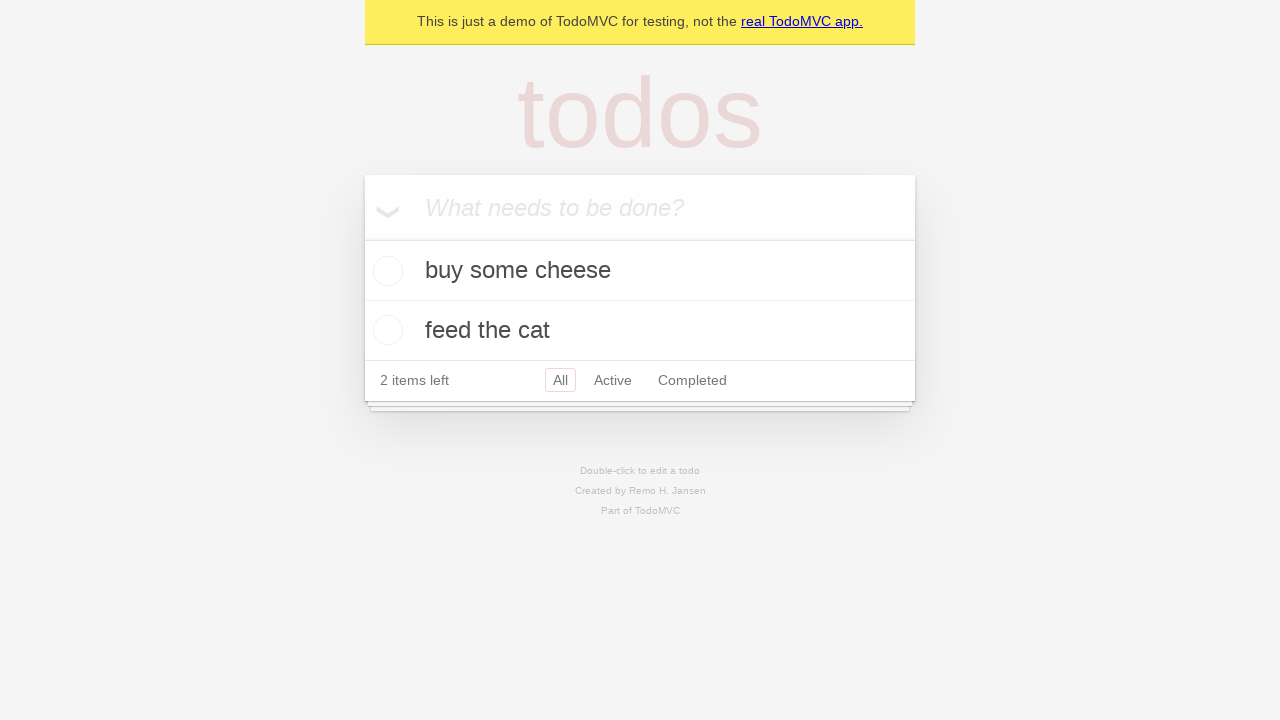

Second todo item appeared in the list, both todos now visible
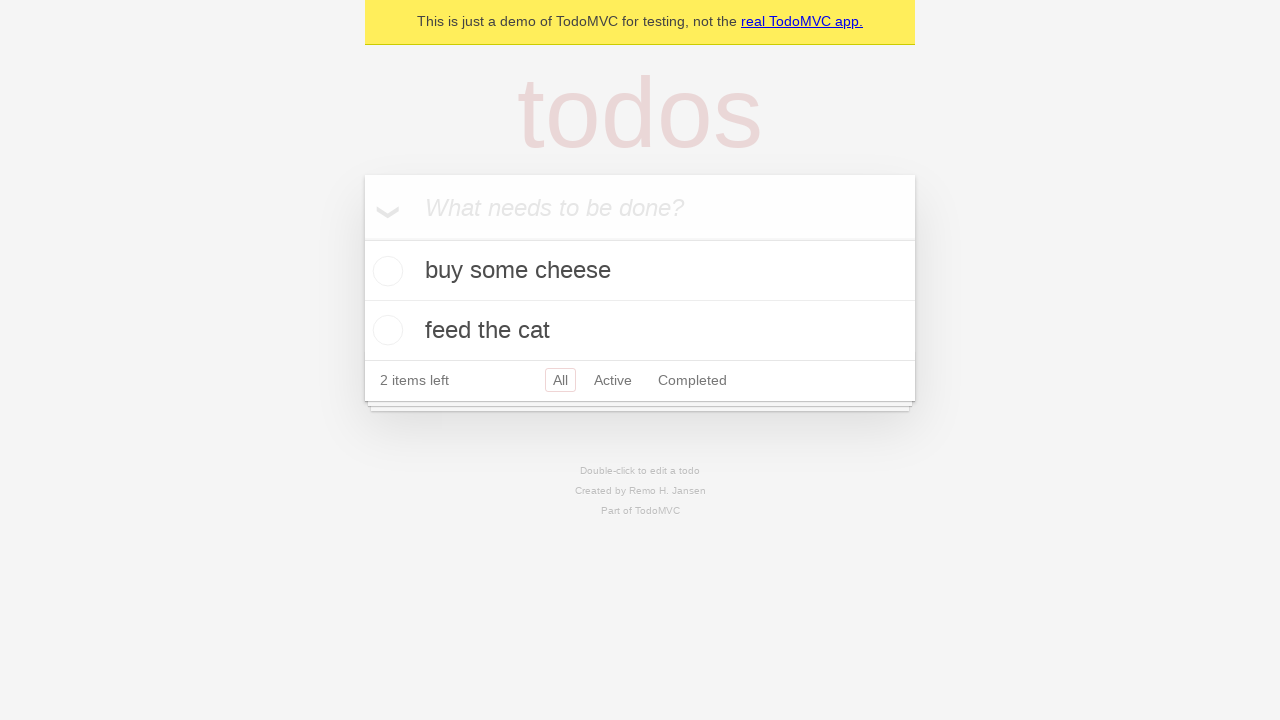

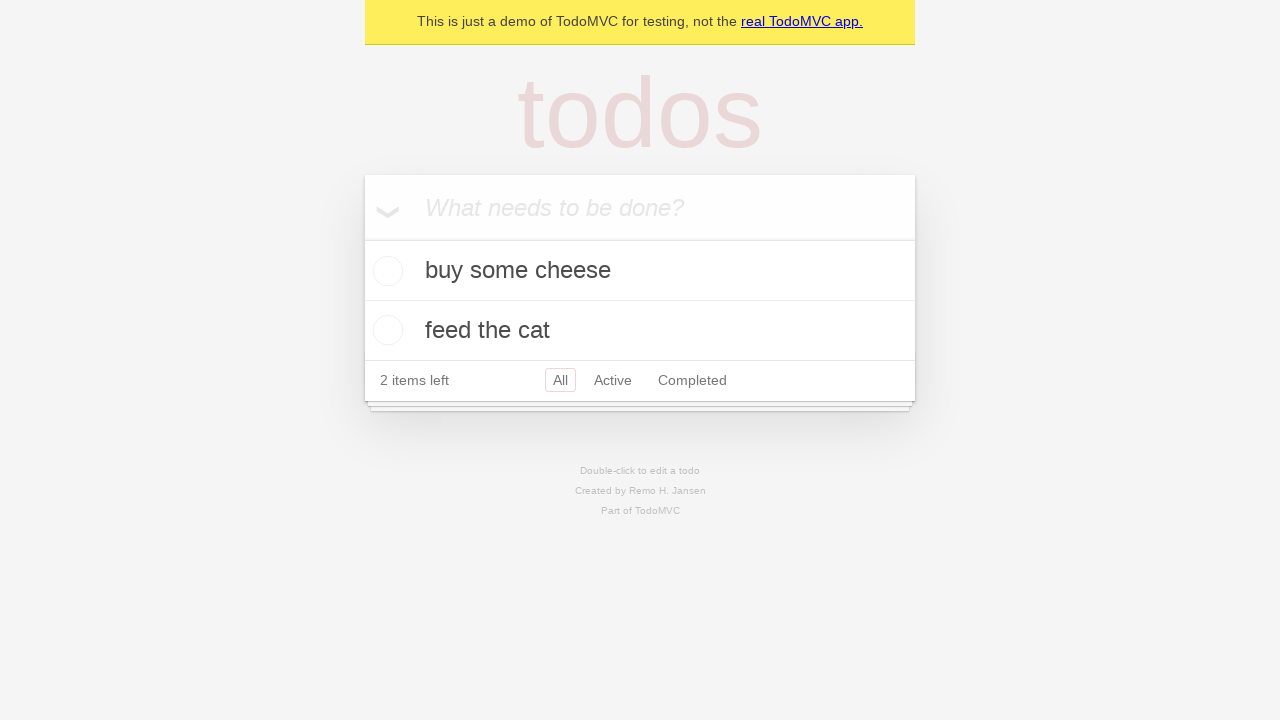